Tests that the input field clears after adding a todo item

Starting URL: https://demo.playwright.dev/todomvc

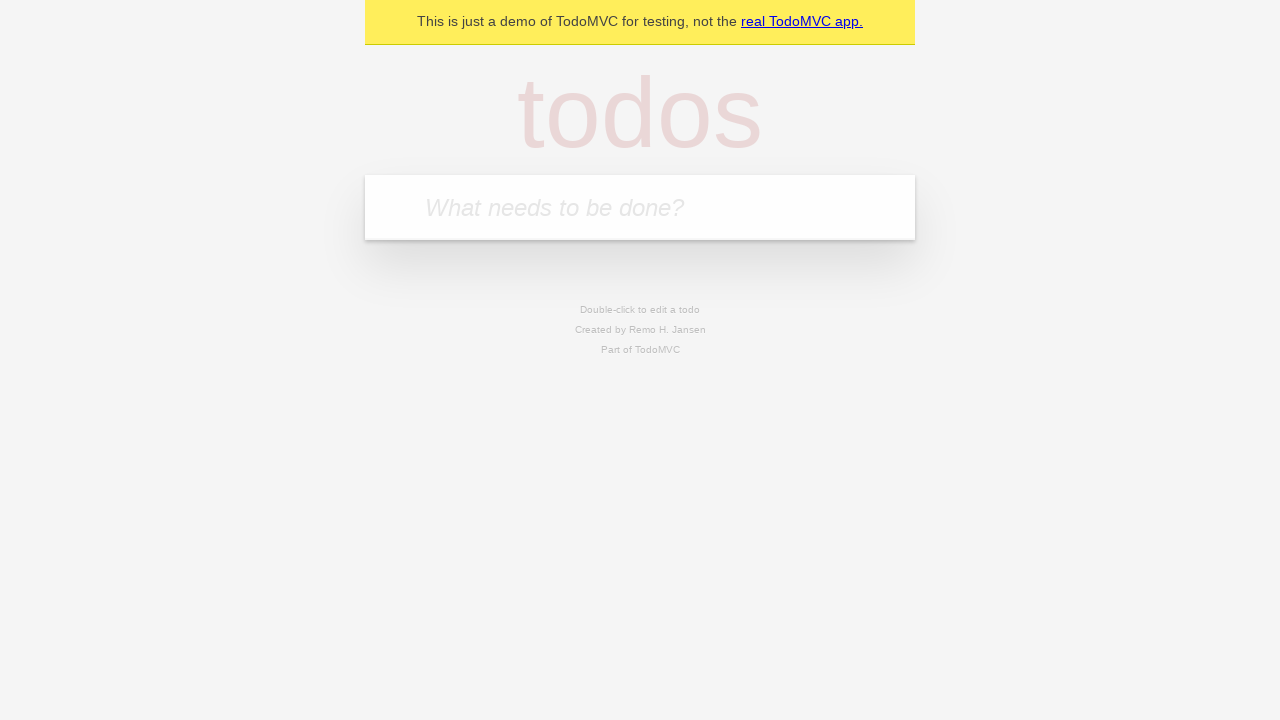

Located the todo input field with placeholder 'What needs to be done?'
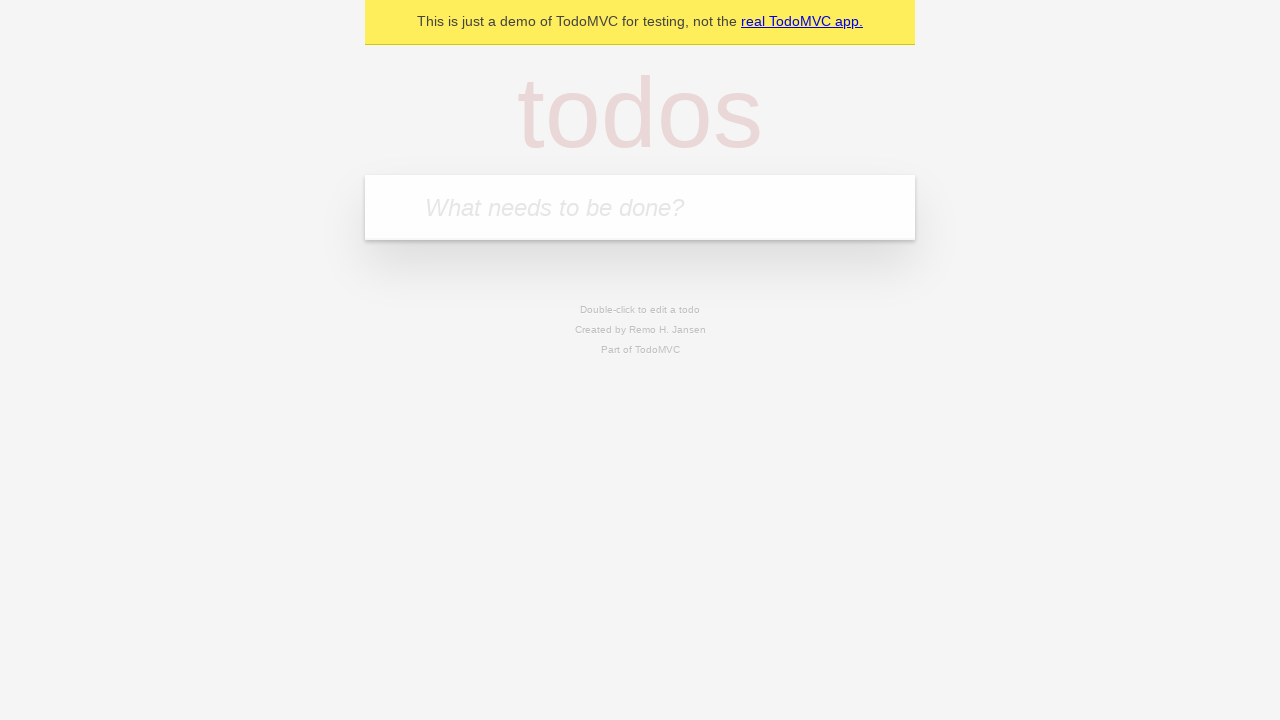

Filled todo input field with 'buy some cheese' on internal:attr=[placeholder="What needs to be done?"i]
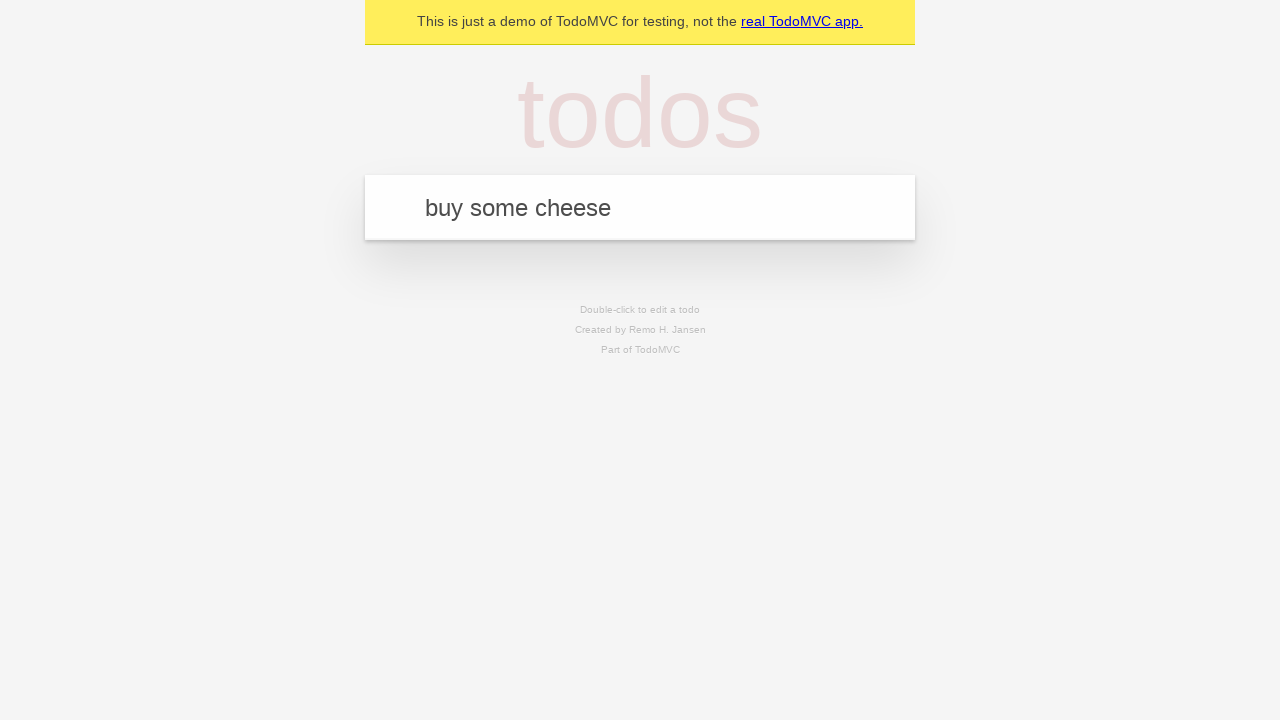

Pressed Enter to add the todo item on internal:attr=[placeholder="What needs to be done?"i]
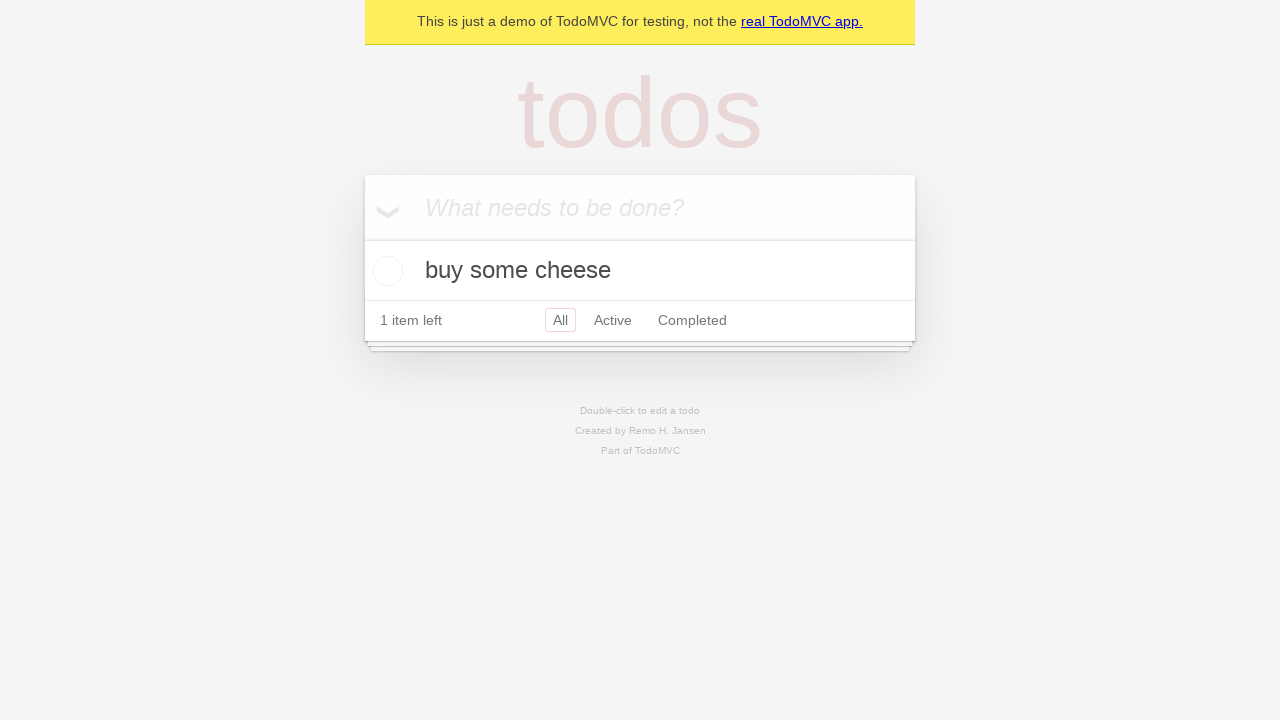

Todo item appeared in the list
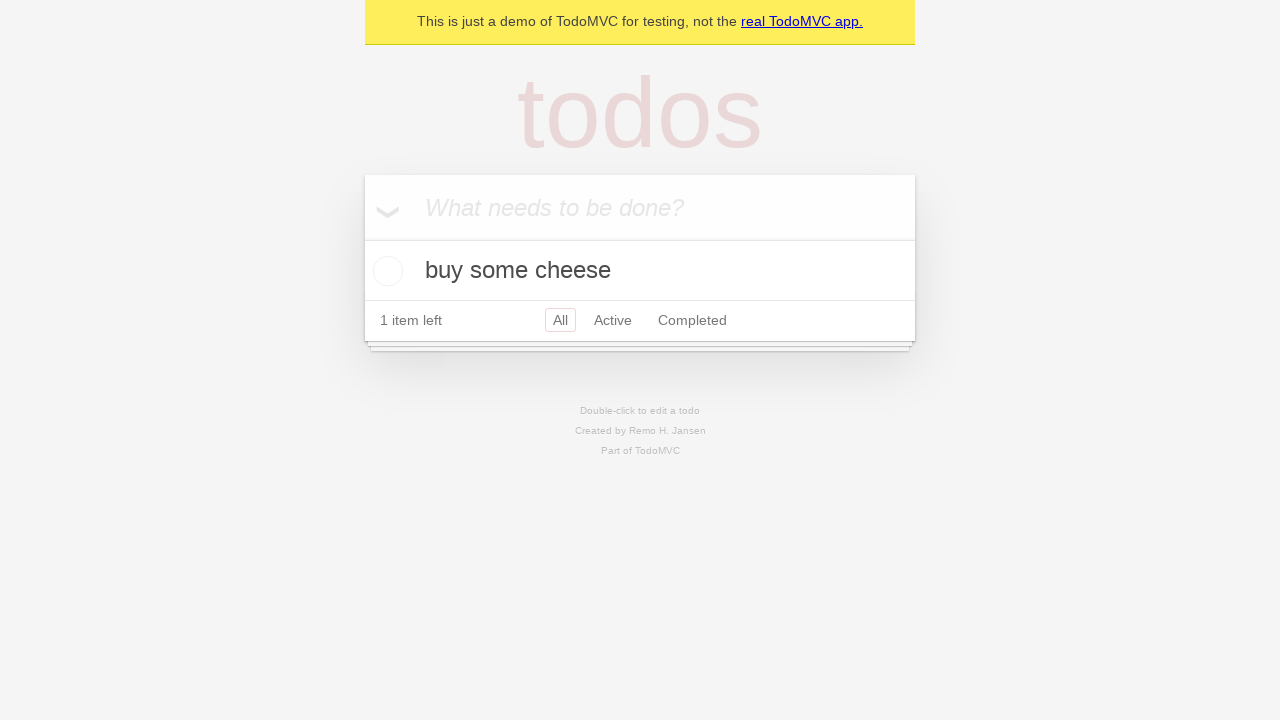

Verified that the input field was cleared after adding the todo
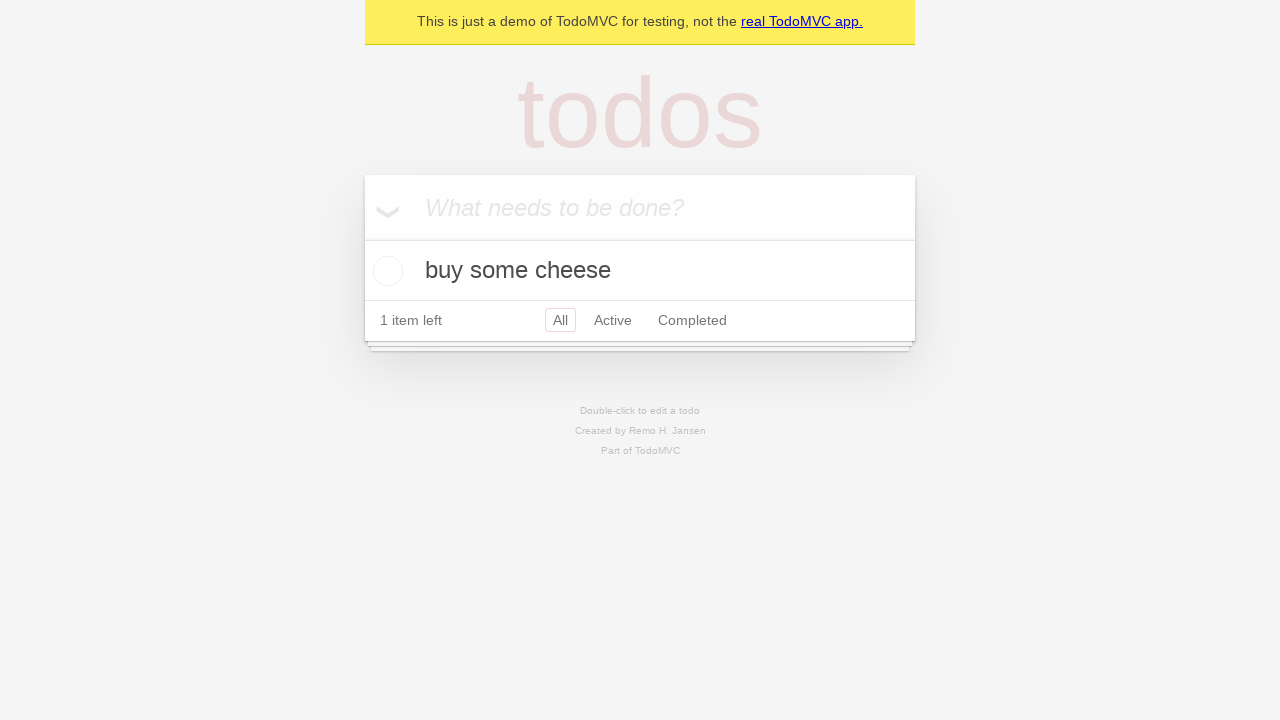

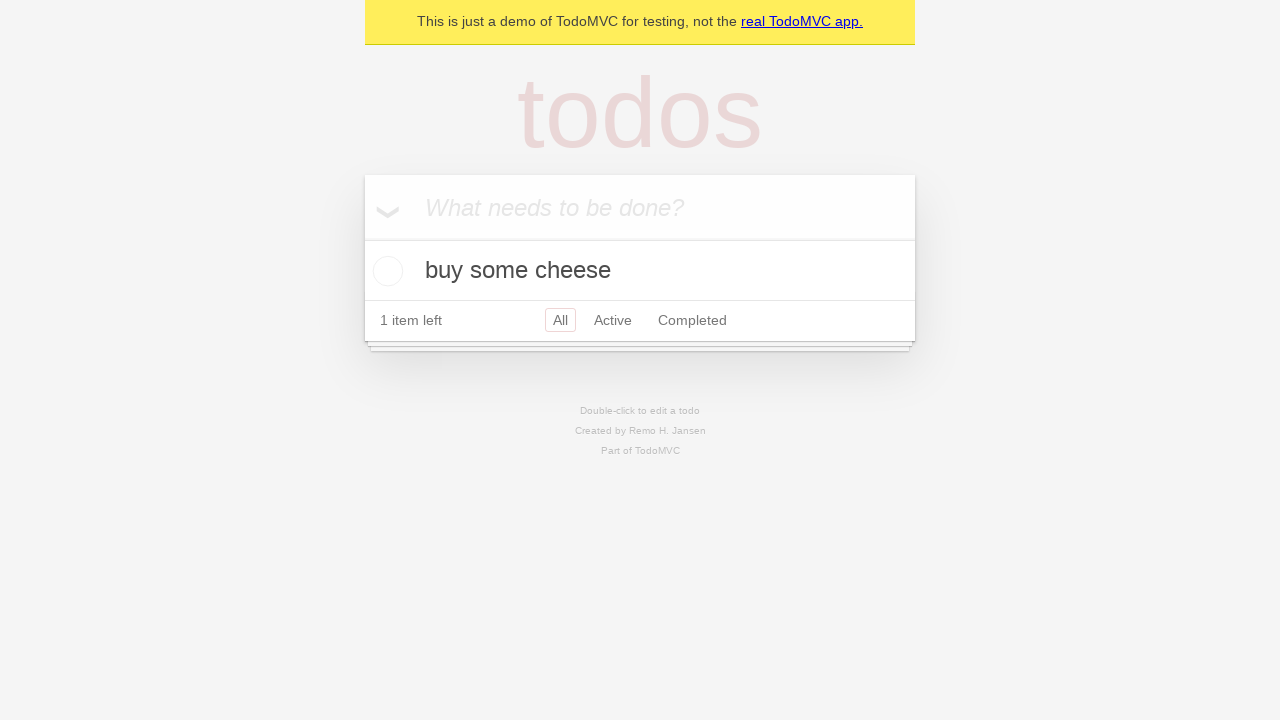